Tests dynamic element loading by clicking a start button and waiting for welcome text to appear

Starting URL: https://syntaxprojects.com/dynamic-elements-loading.php

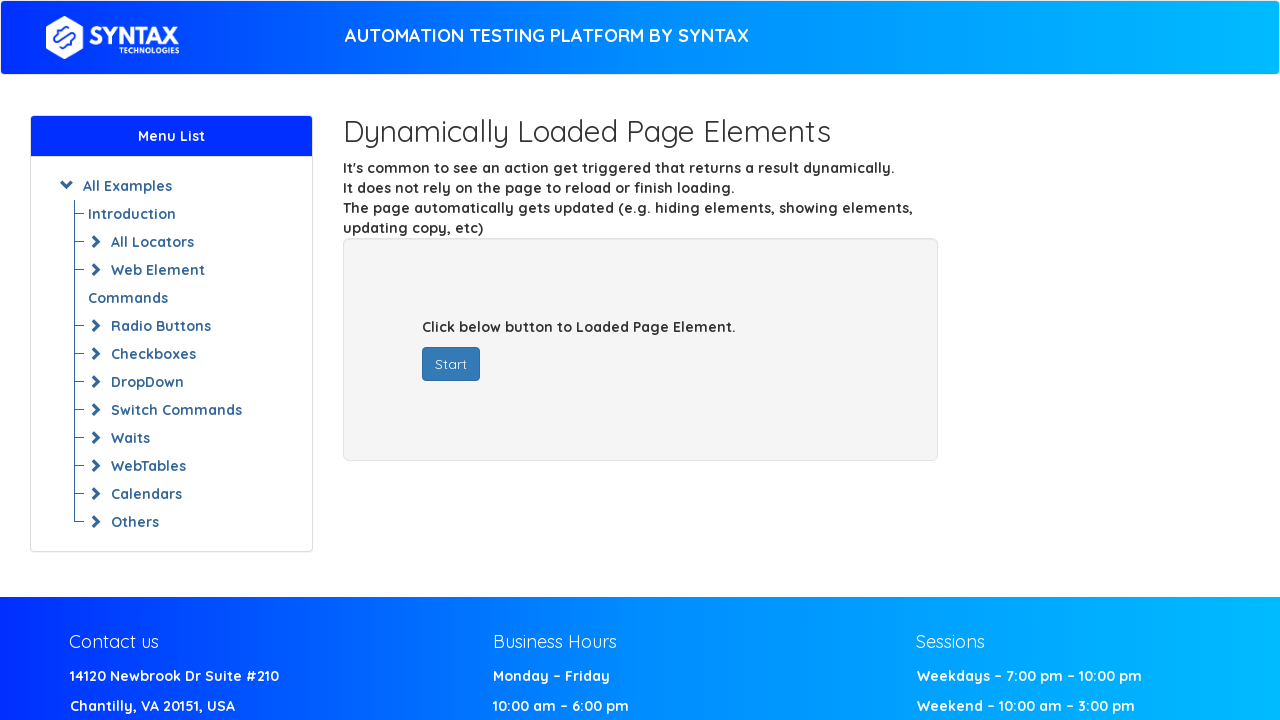

Navigated to dynamic elements loading page
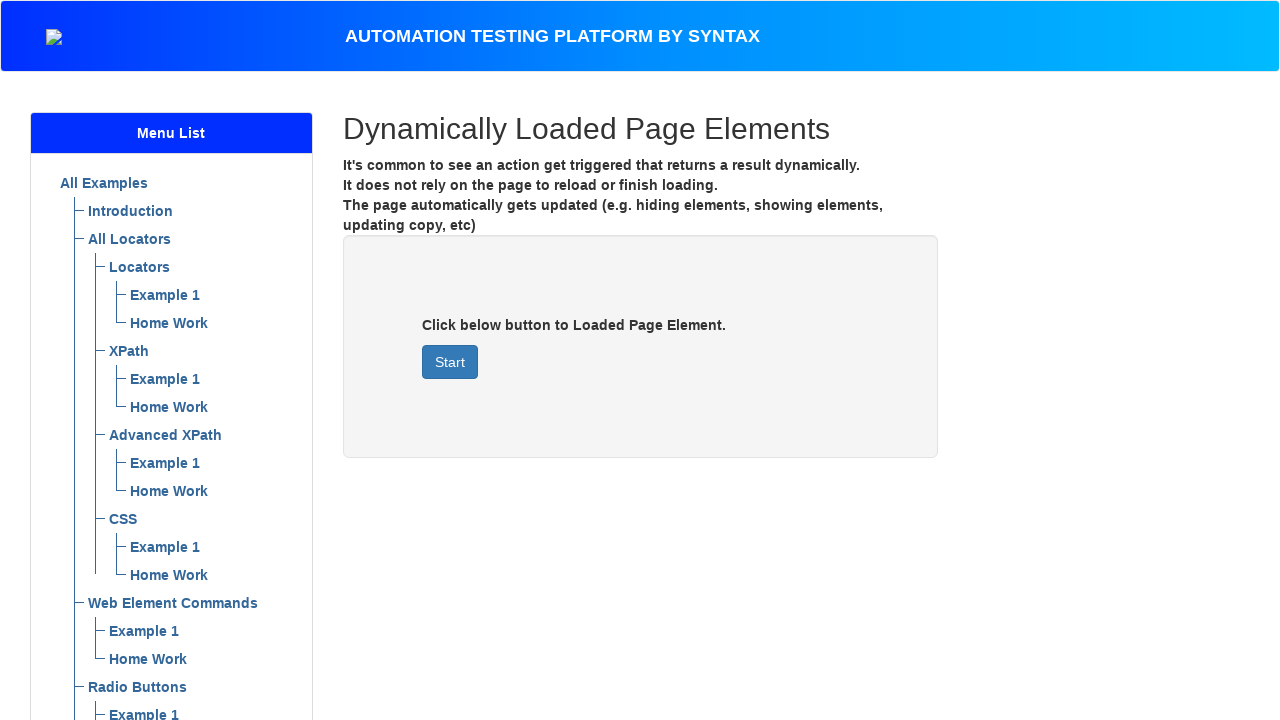

Clicked start button to trigger dynamic content loading at (450, 362) on #startButton
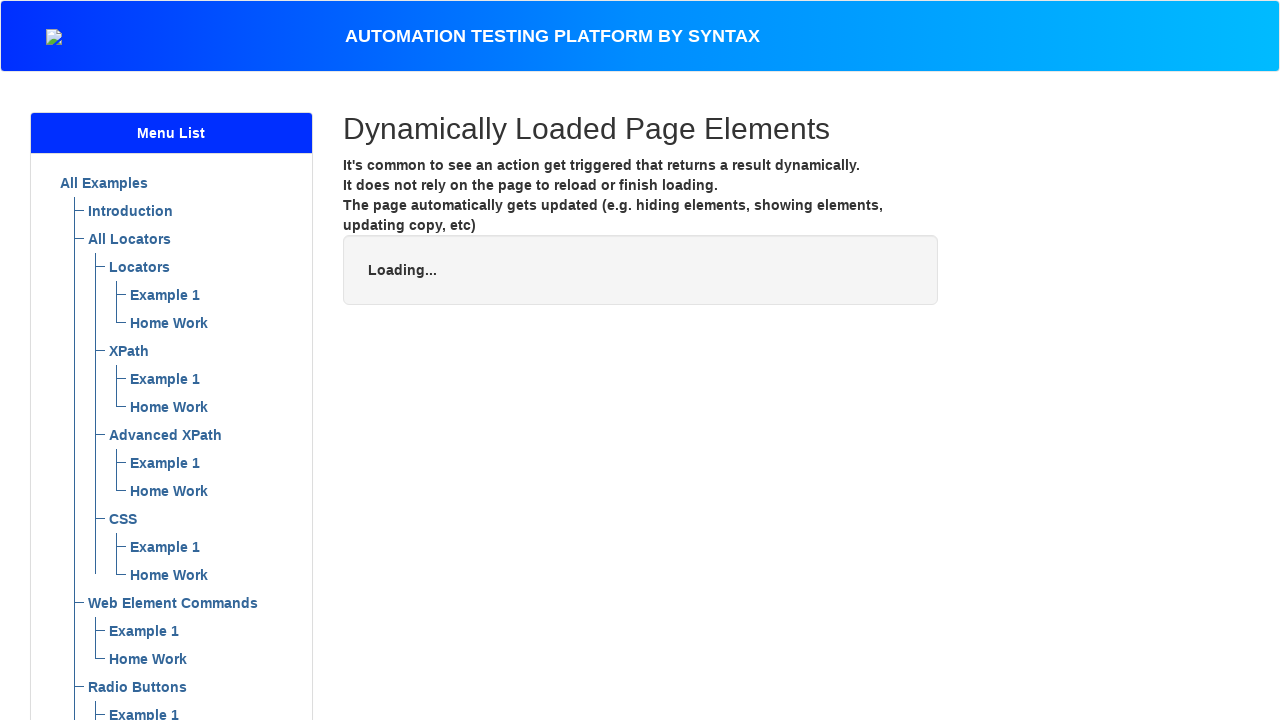

Welcome text appeared after waiting for dynamic element
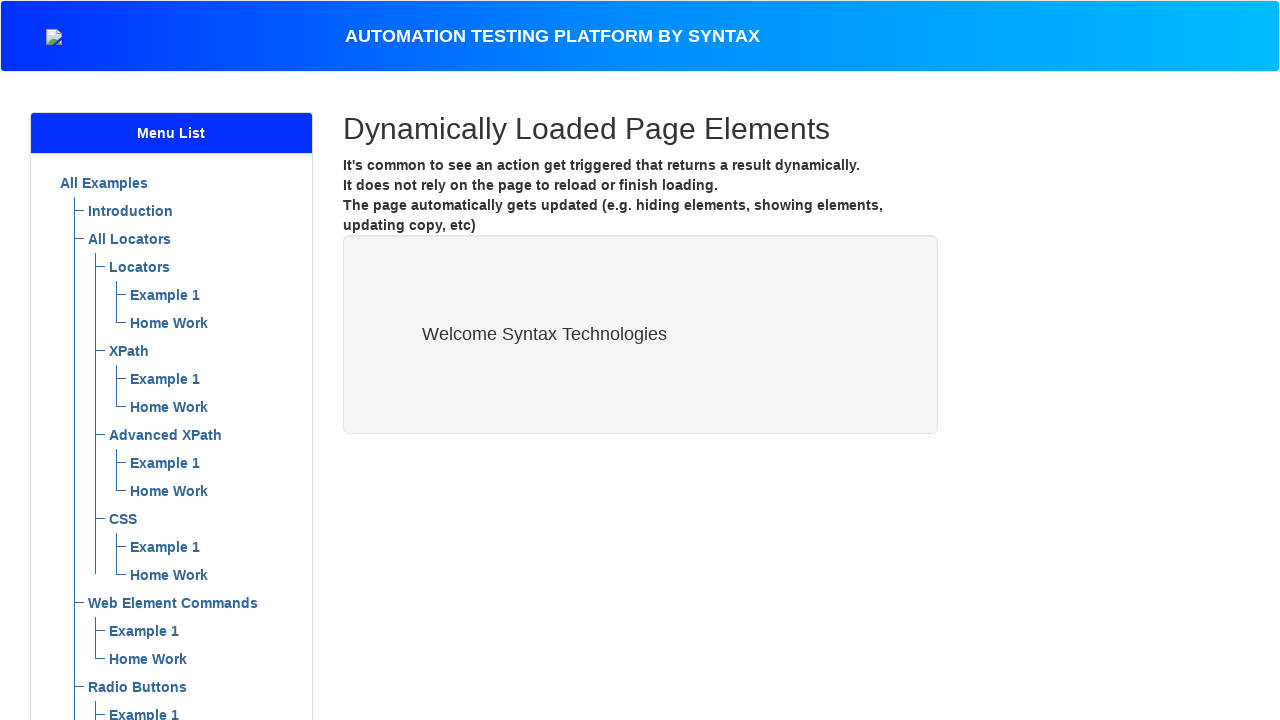

Retrieved welcome text: Welcome Syntax Technologies
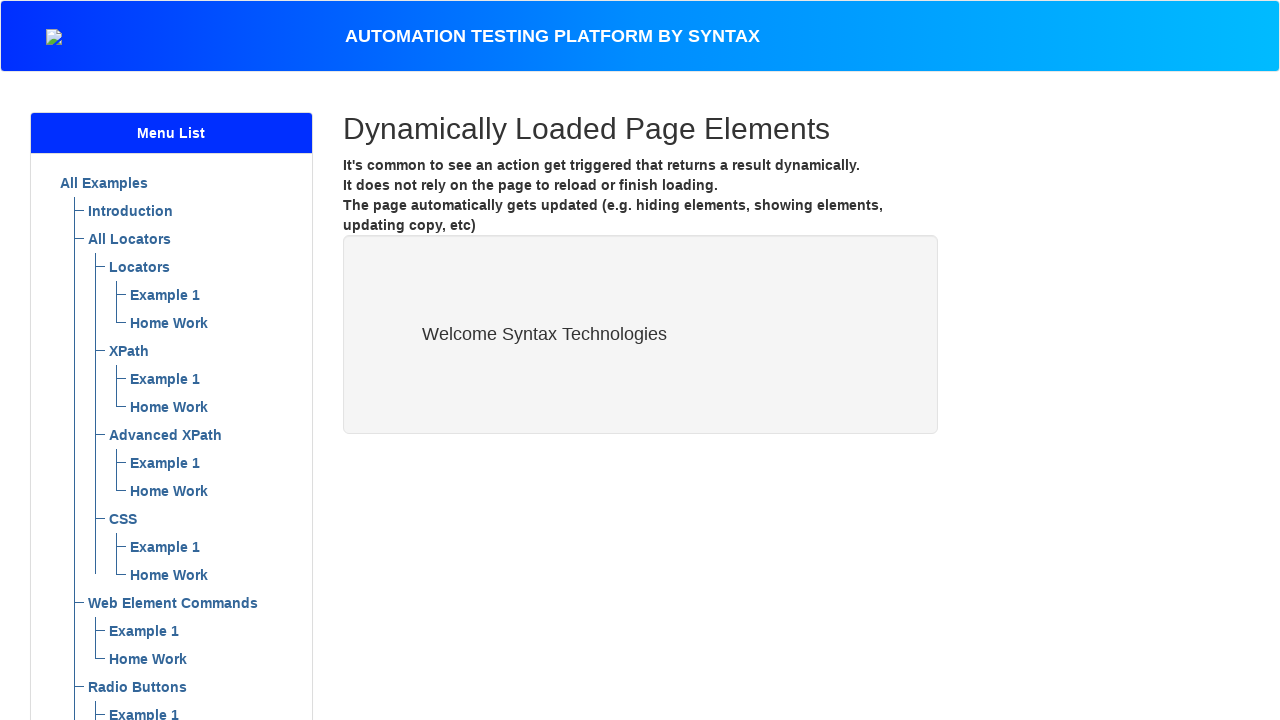

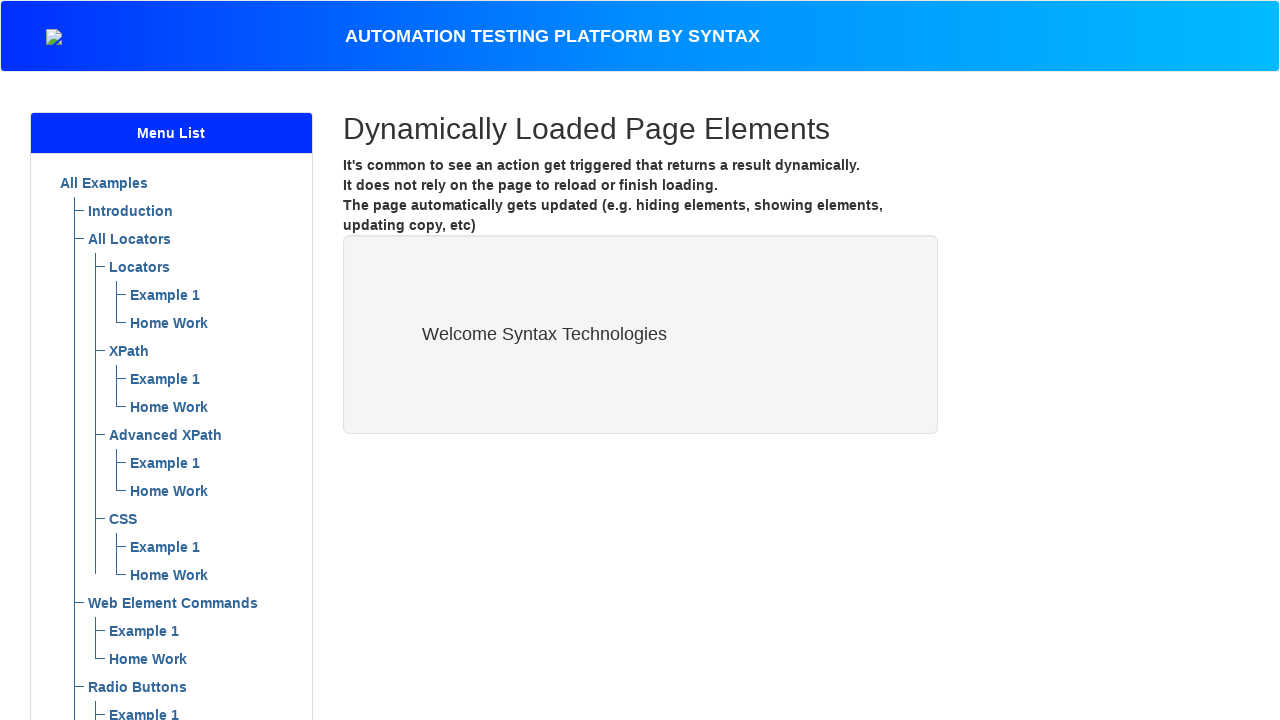